Tests removing a checkbox and then adding it back by clicking Remove and Add buttons sequentially

Starting URL: http://the-internet.herokuapp.com/dynamic_controls

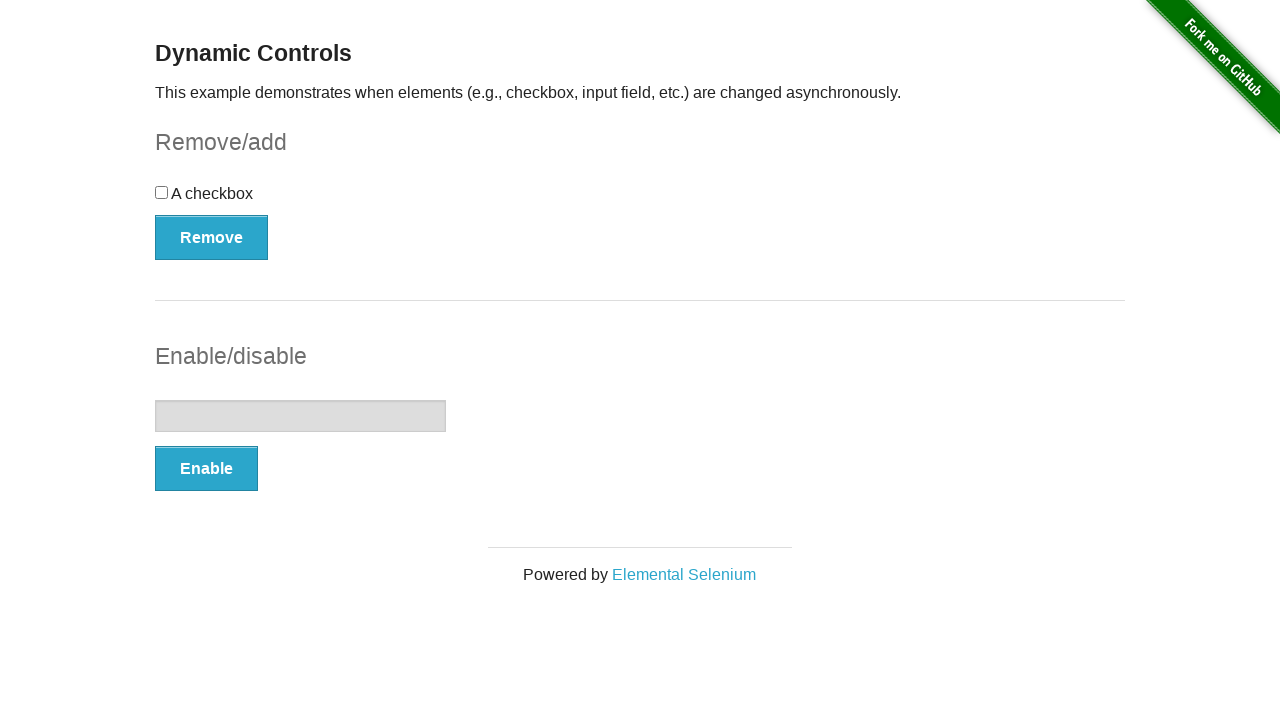

Clicked Remove button to remove checkbox at (212, 237) on button:has-text('Remove')
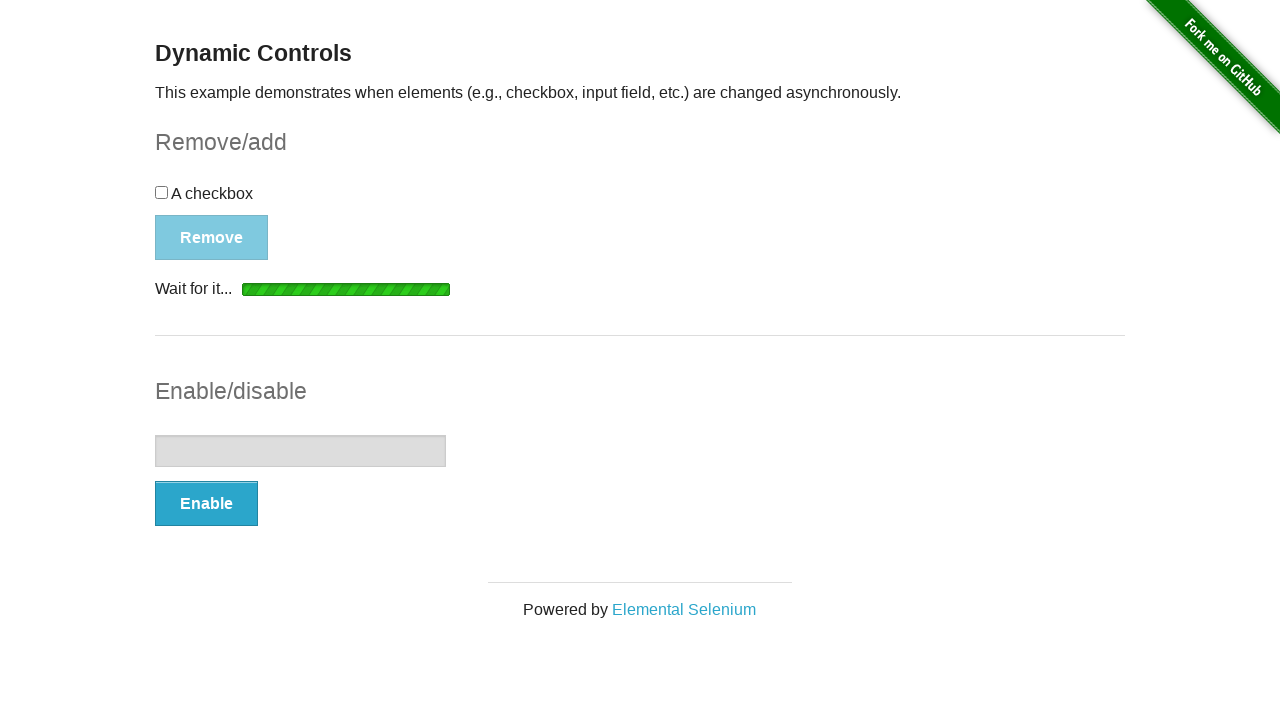

Removal message appeared
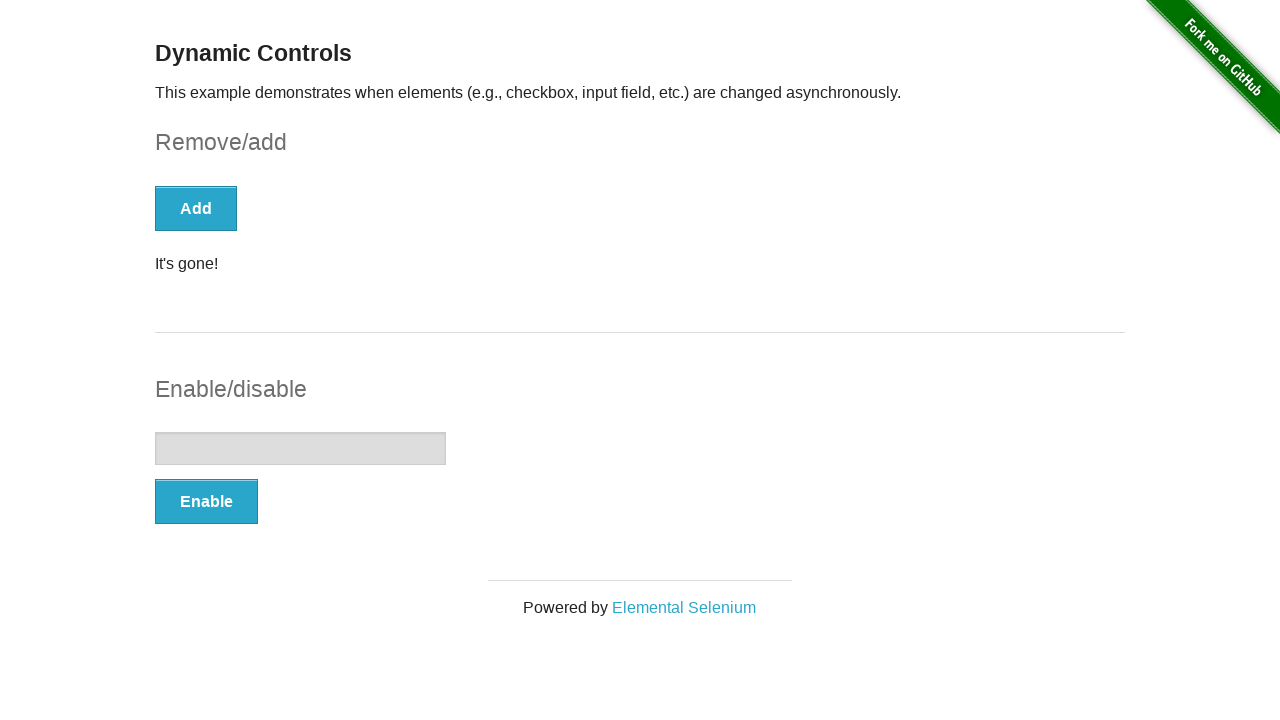

Clicked Add button to restore checkbox at (196, 208) on button:has-text('Add')
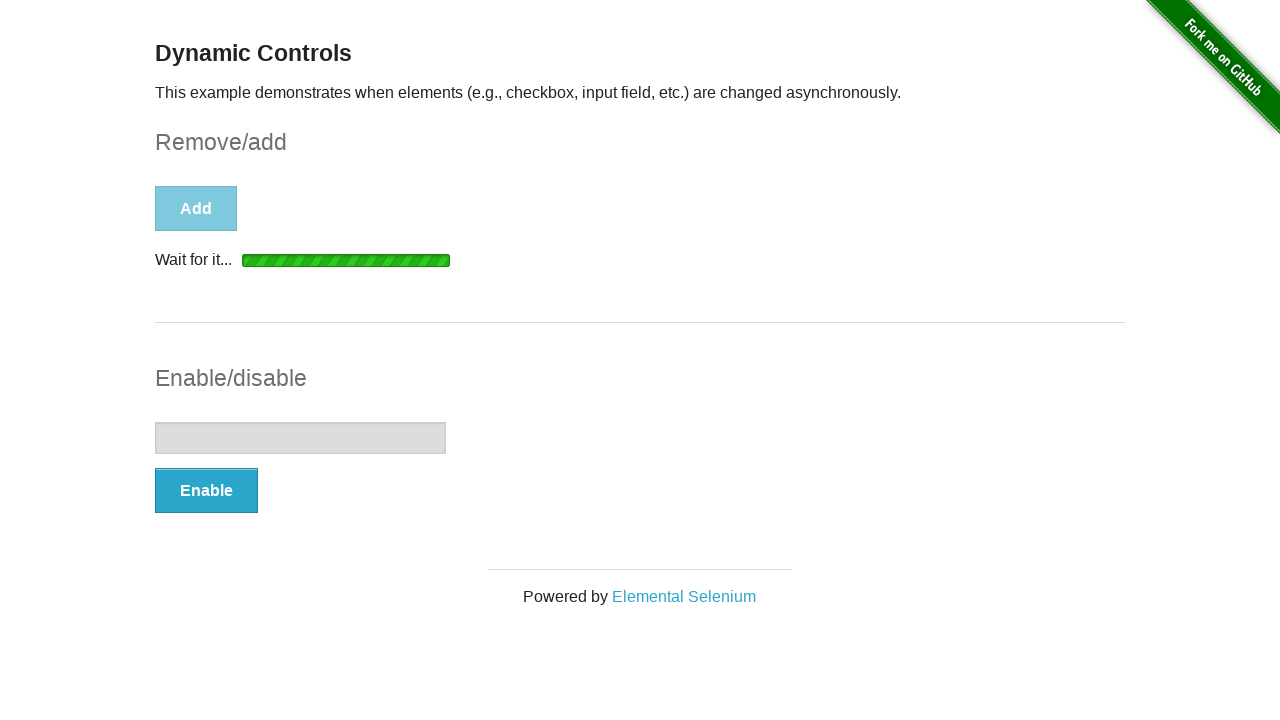

Checkbox reappeared on the page
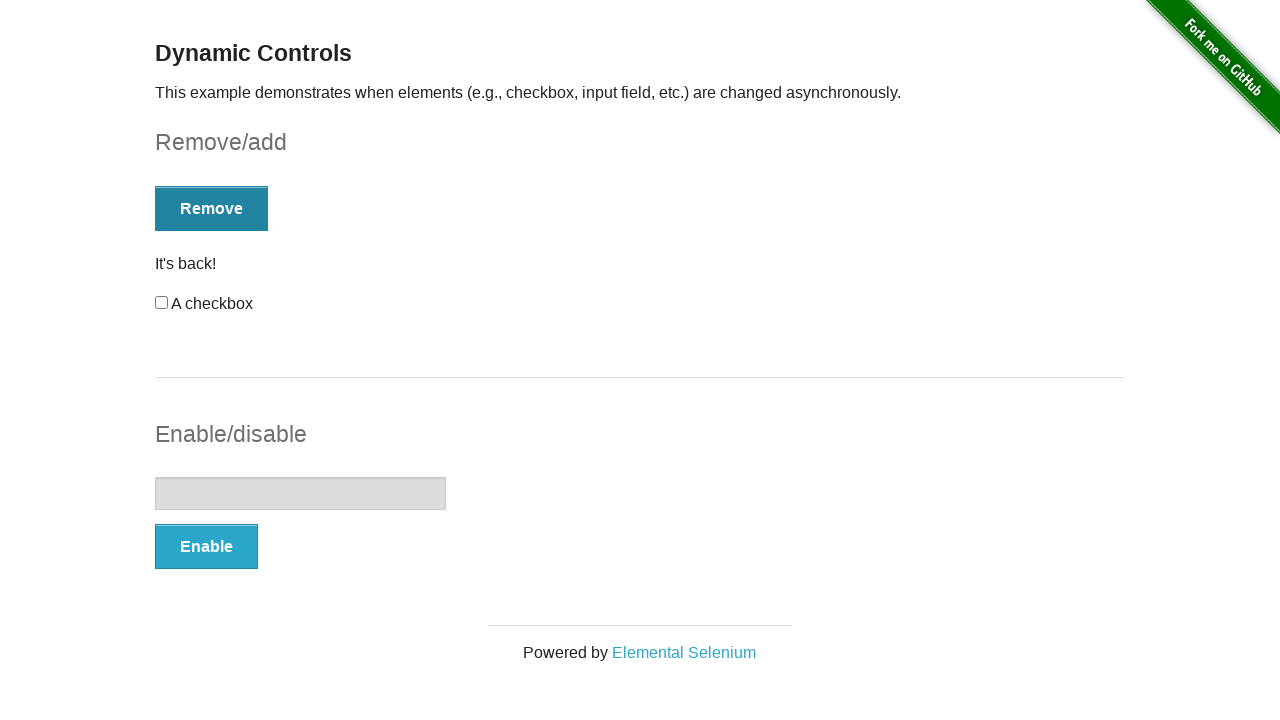

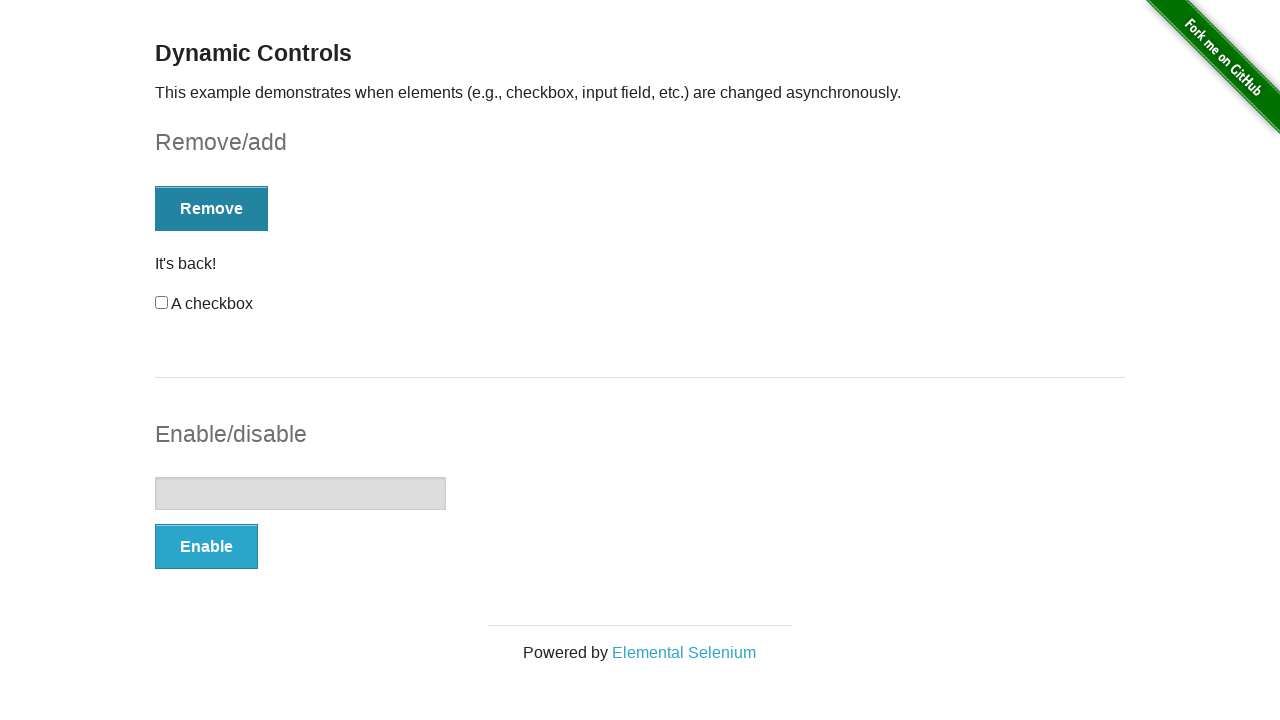